Tests click and hold mouse action by navigating to the Mouse Actions section, selecting Click & Hold option, and performing a click-and-hold action on a circle element for 3 seconds before releasing.

Starting URL: https://demoapps.qspiders.com/ui

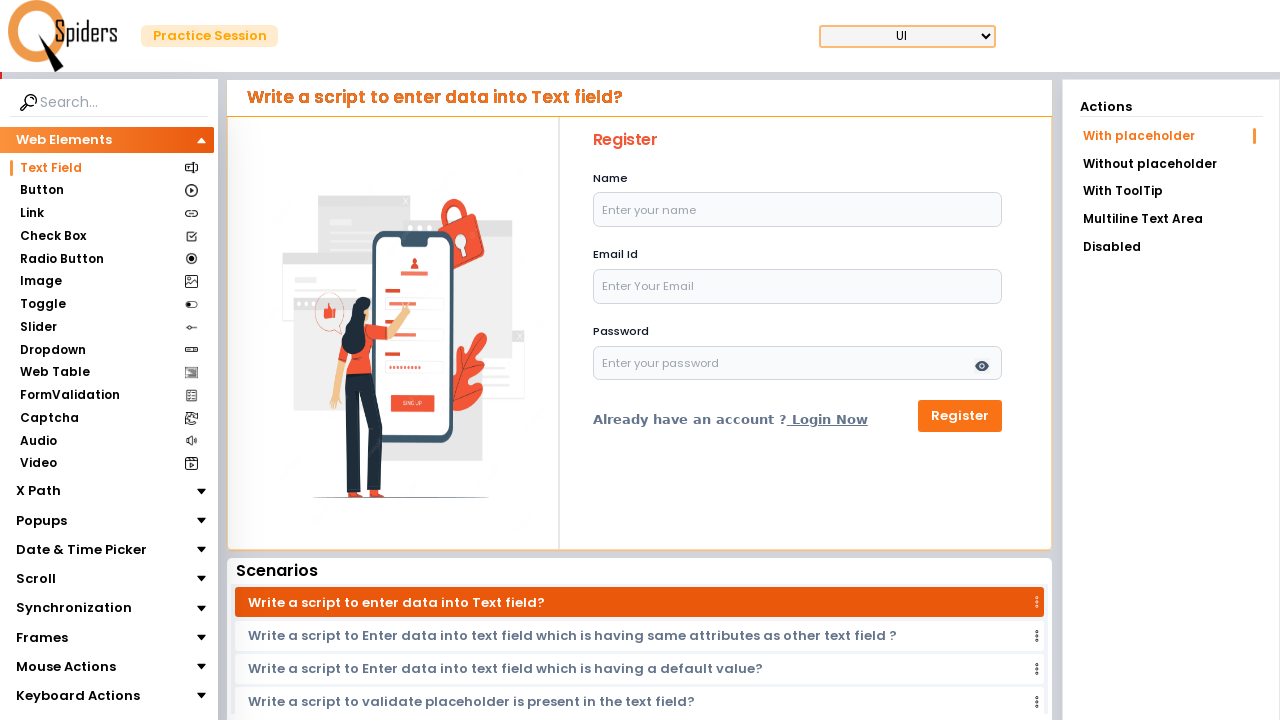

Clicked on Mouse Actions section at (66, 667) on xpath=//section[.='Mouse Actions']
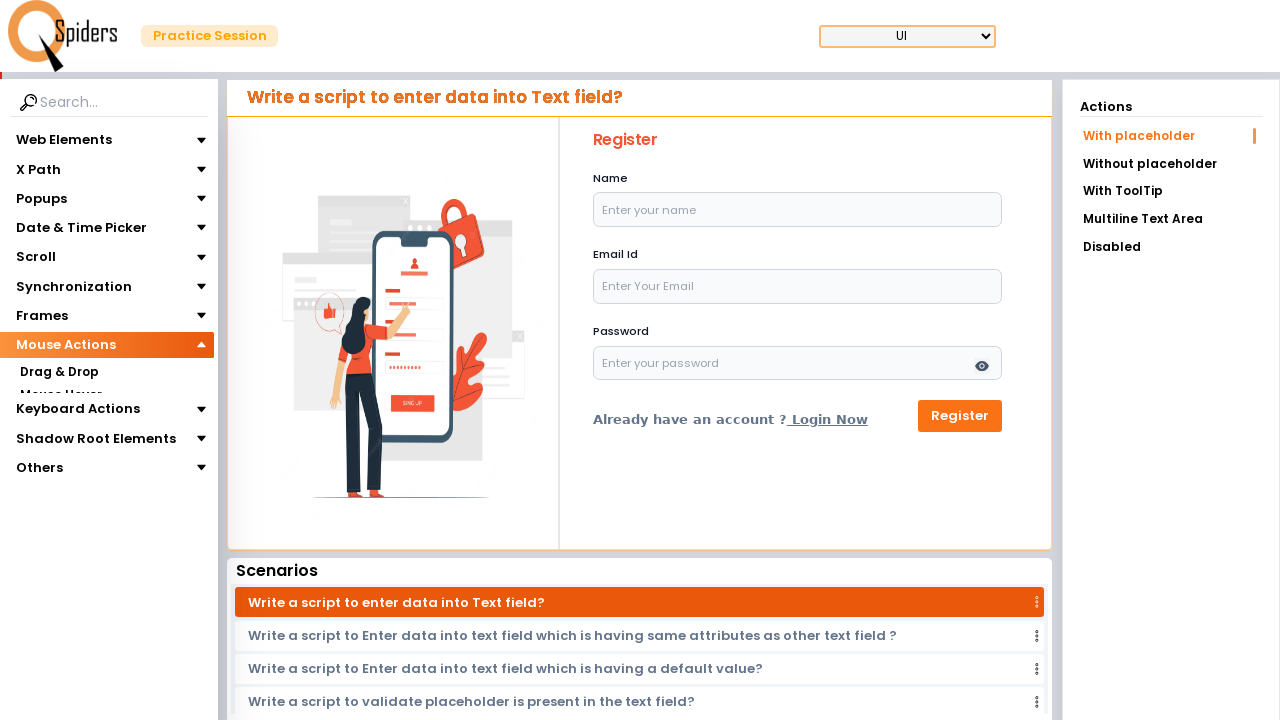

Clicked on Click & Hold option at (58, 418) on xpath=//section[text()='Click & Hold']
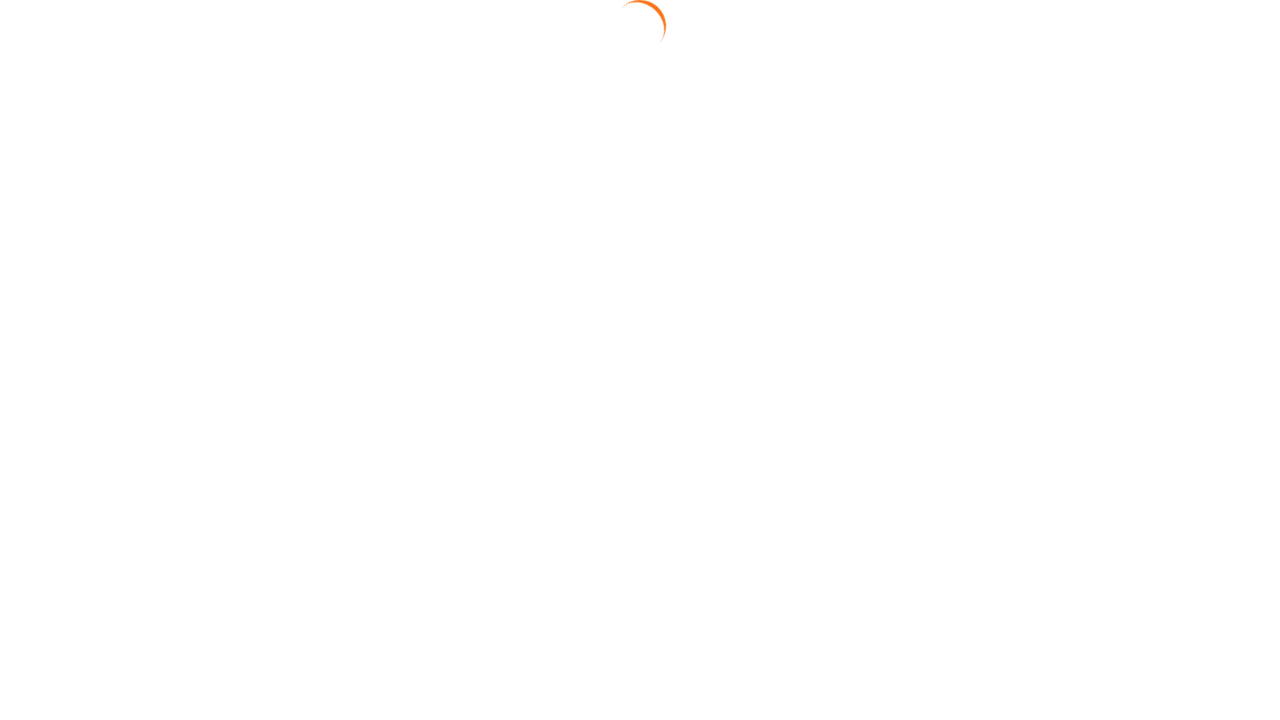

Located the circle element
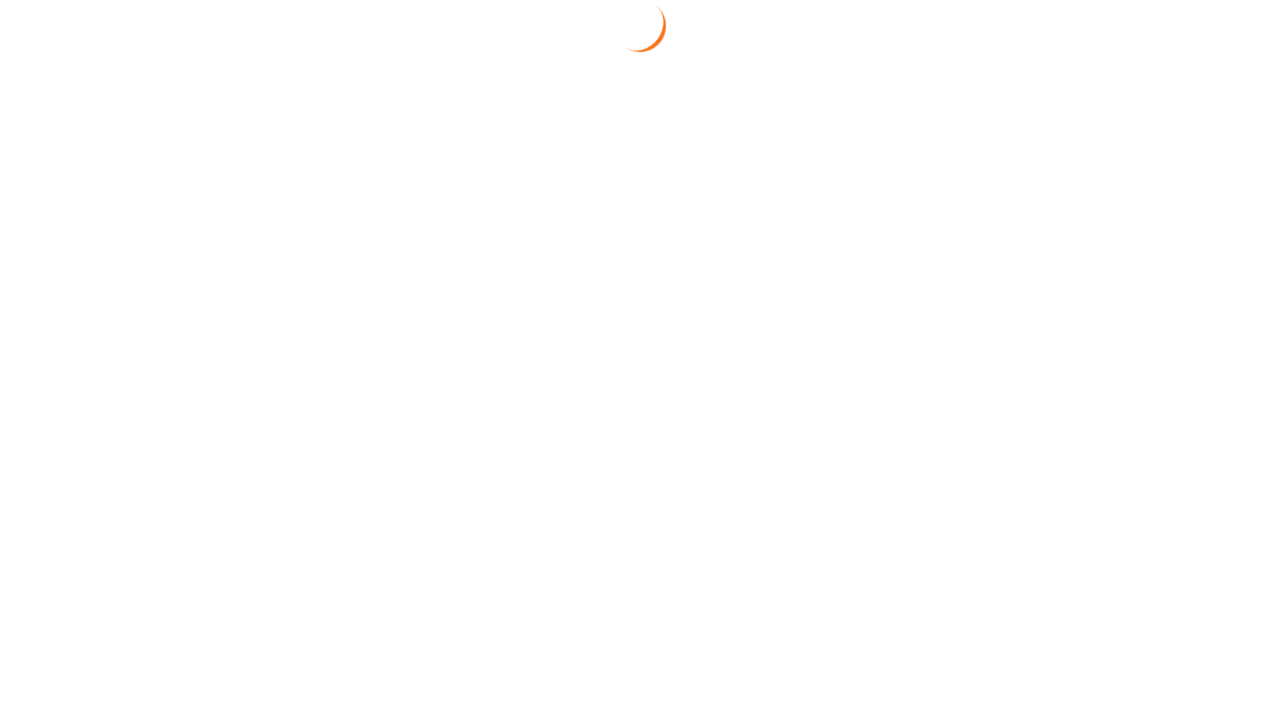

Performed click-and-hold action on circle element for 3 seconds at (644, 323) on #circle
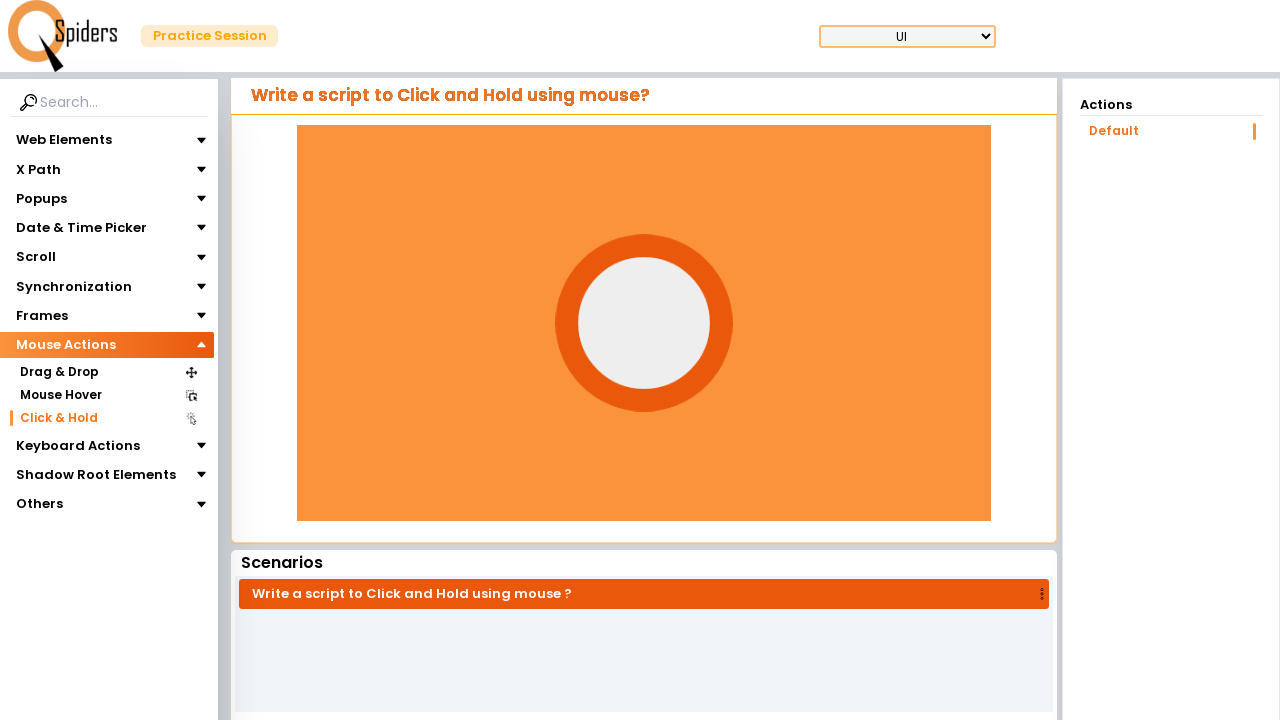

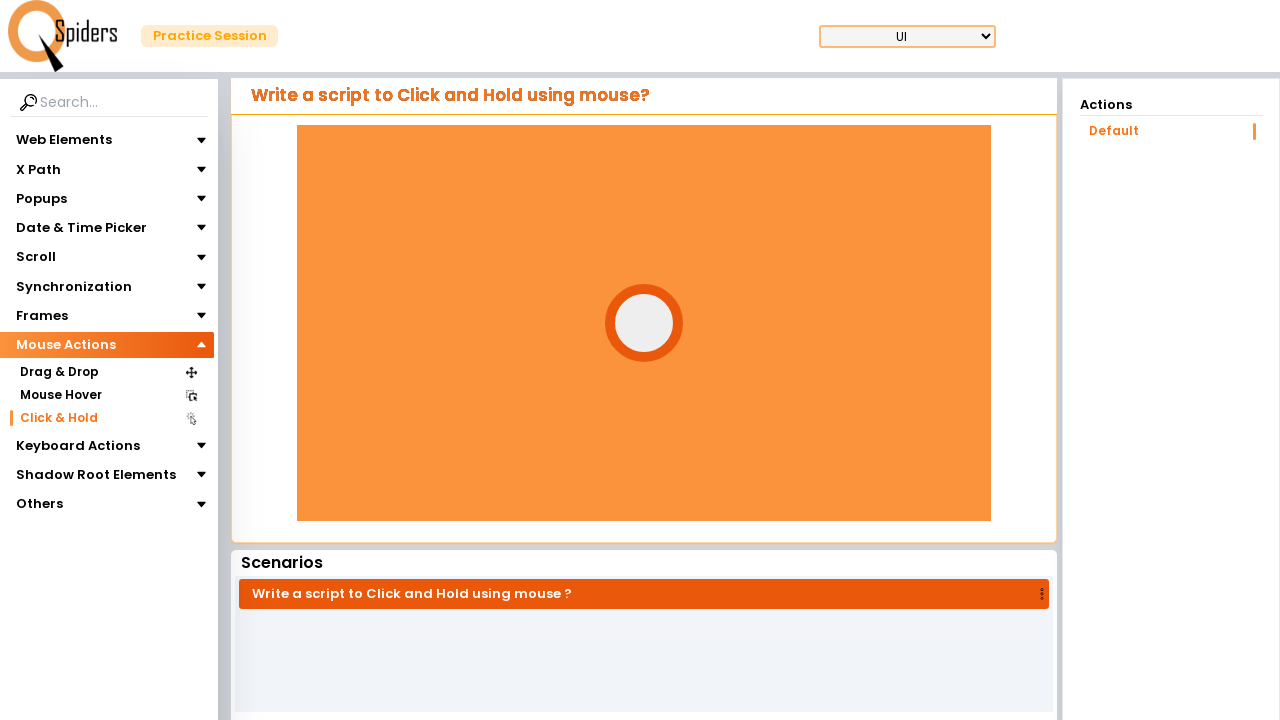